Tests different types of JavaScript alerts on a demo page including simple alert acceptance, alert dismissal, and alert with text input

Starting URL: http://demo.automationtesting.in//Alerts.html

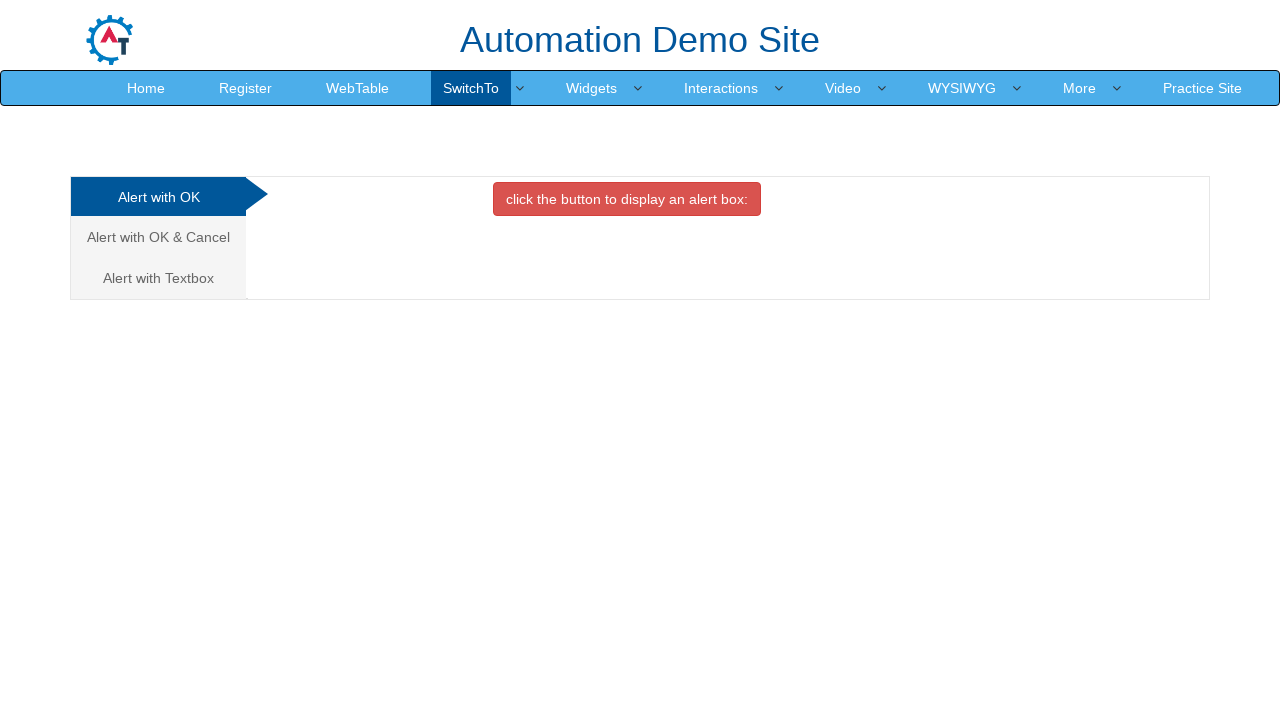

Clicked danger button to trigger simple alert at (627, 199) on button.btn.btn-danger
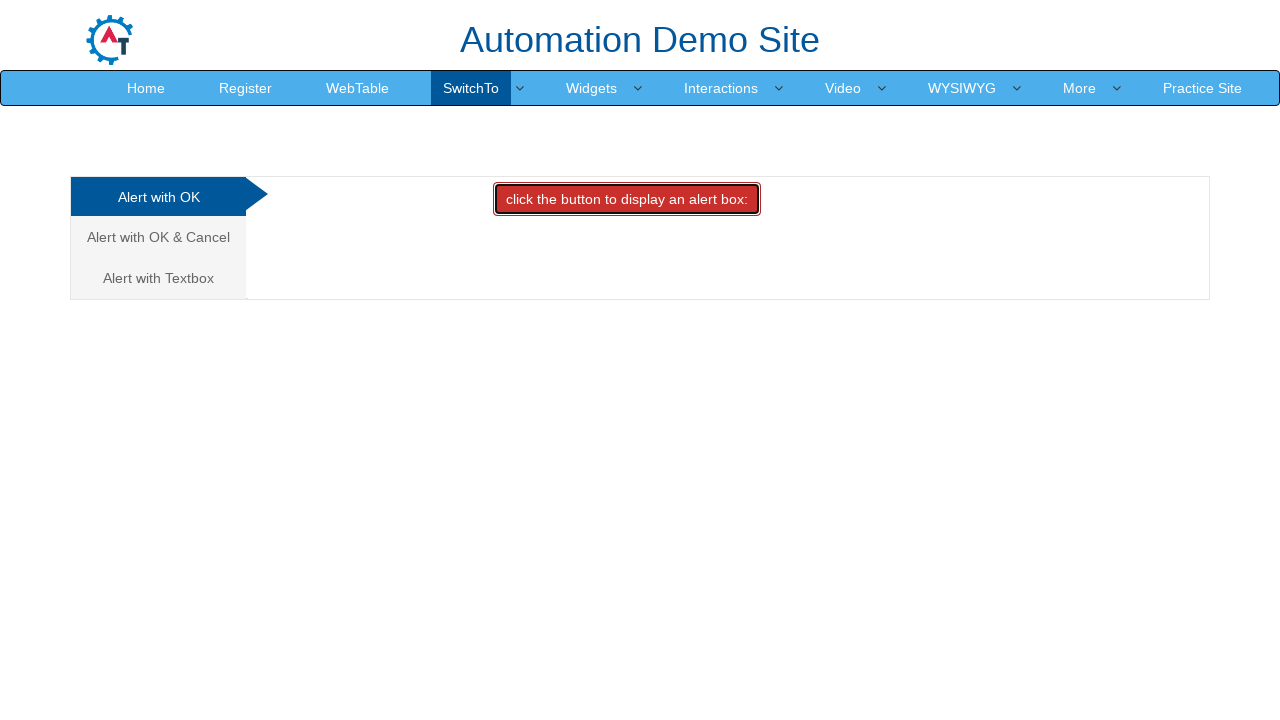

Set up dialog handler to accept alert
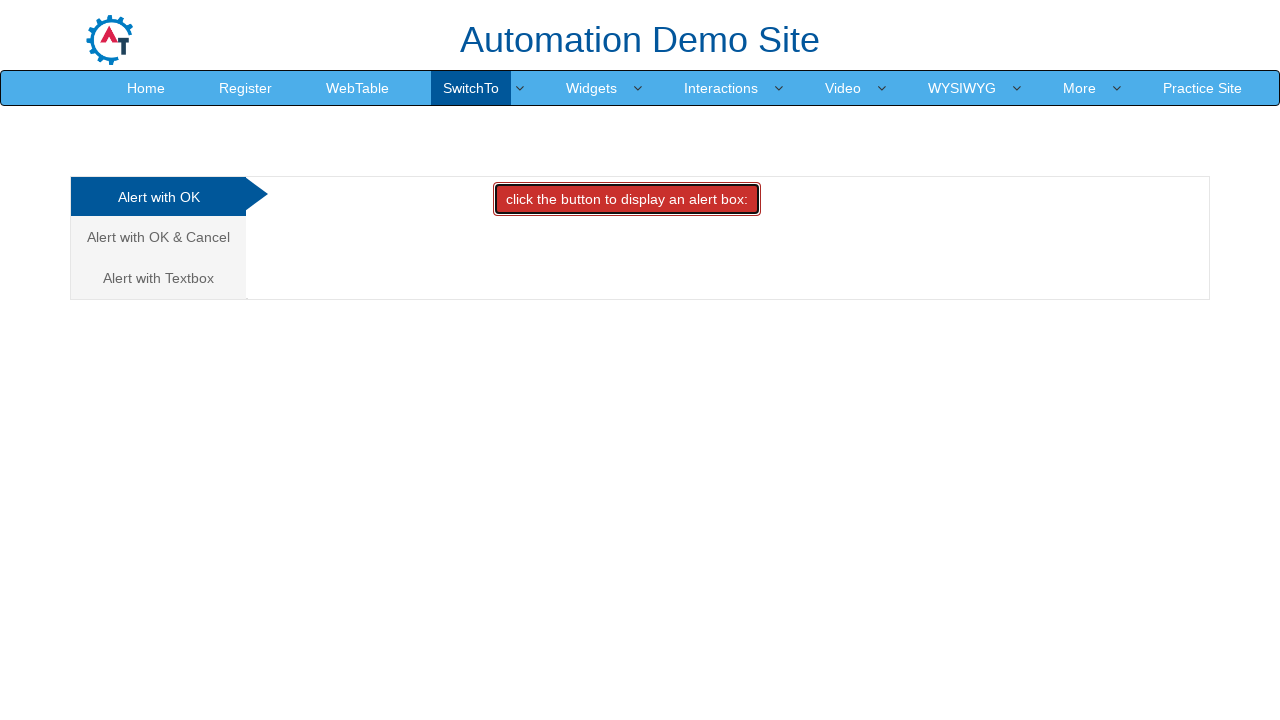

Clicked 'Alert with OK & Cancel' tab at (158, 237) on a:text('Alert with OK & Cancel ')
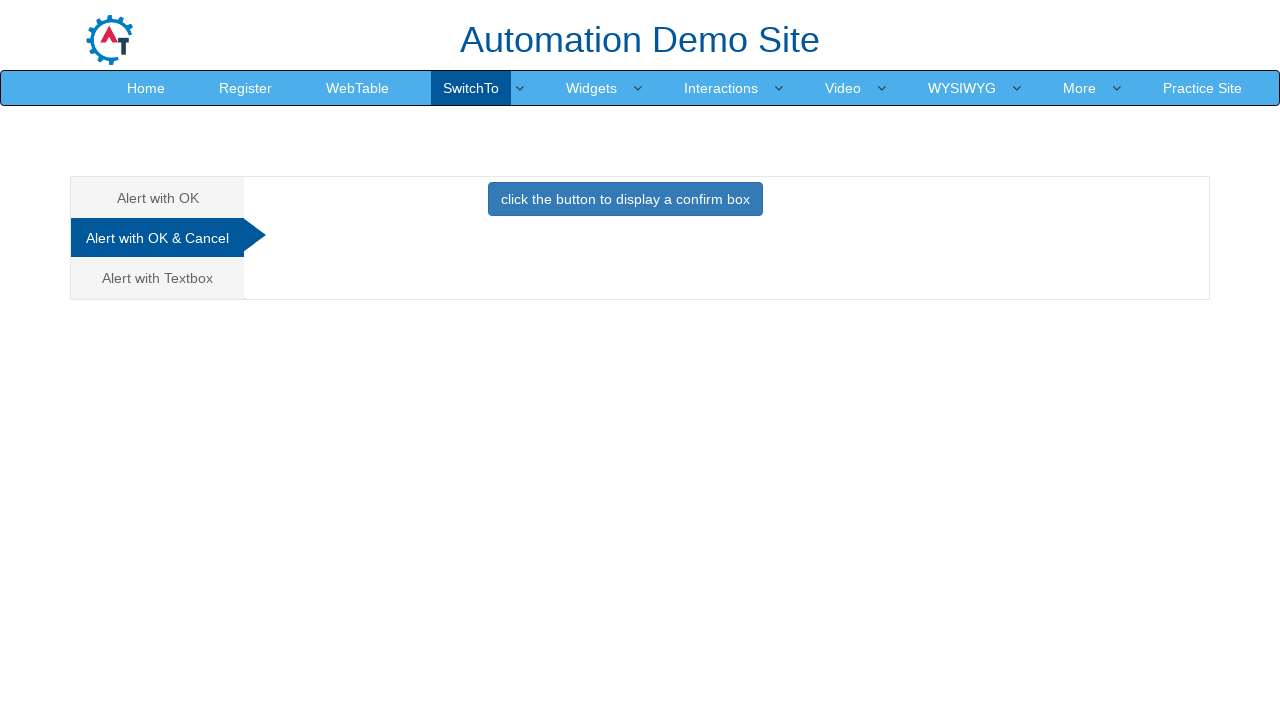

Clicked primary button to trigger confirmation alert at (625, 199) on button.btn.btn-primary
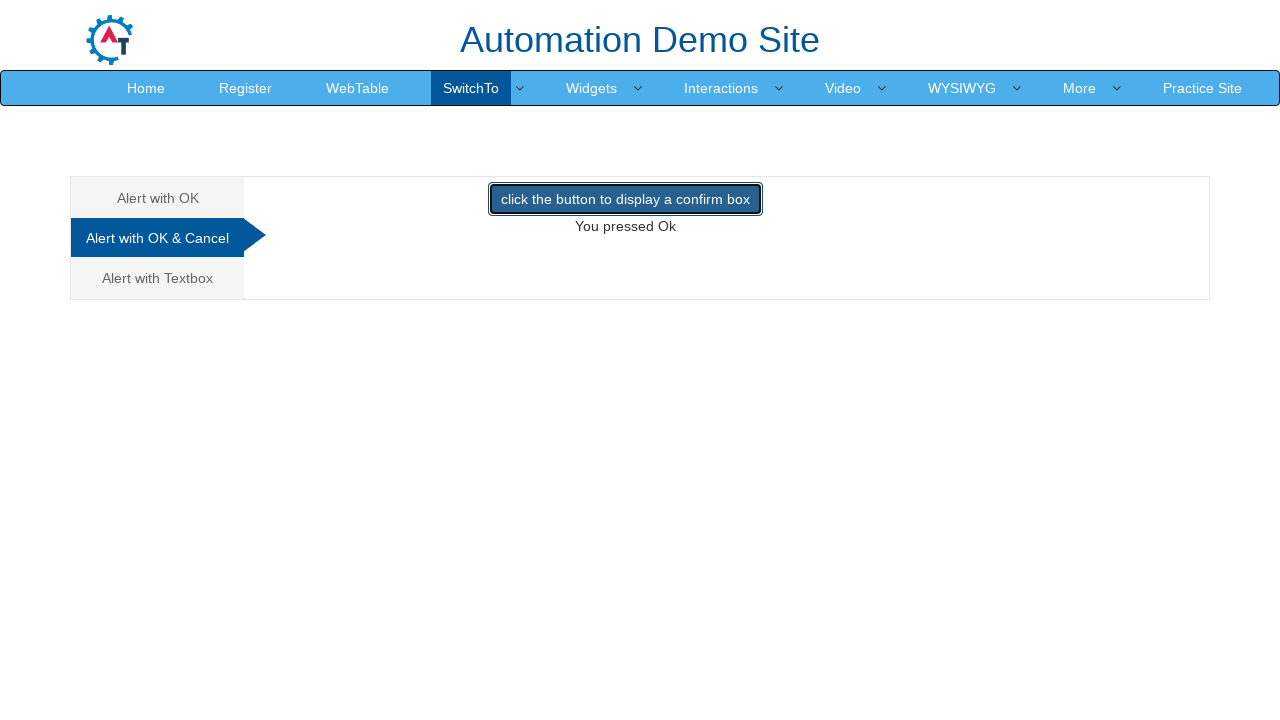

Set up dialog handler to dismiss alert
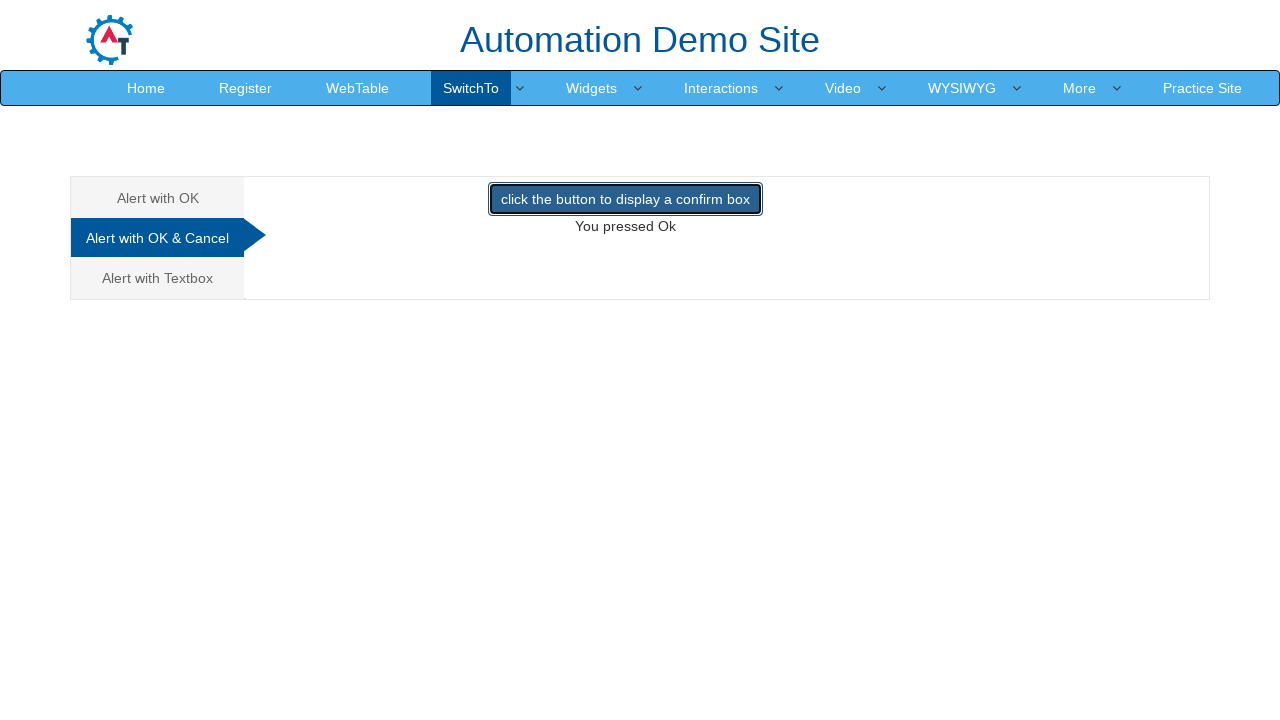

Clicked 'Alert with Textbox' tab at (158, 278) on a:text('Alert with Textbox ')
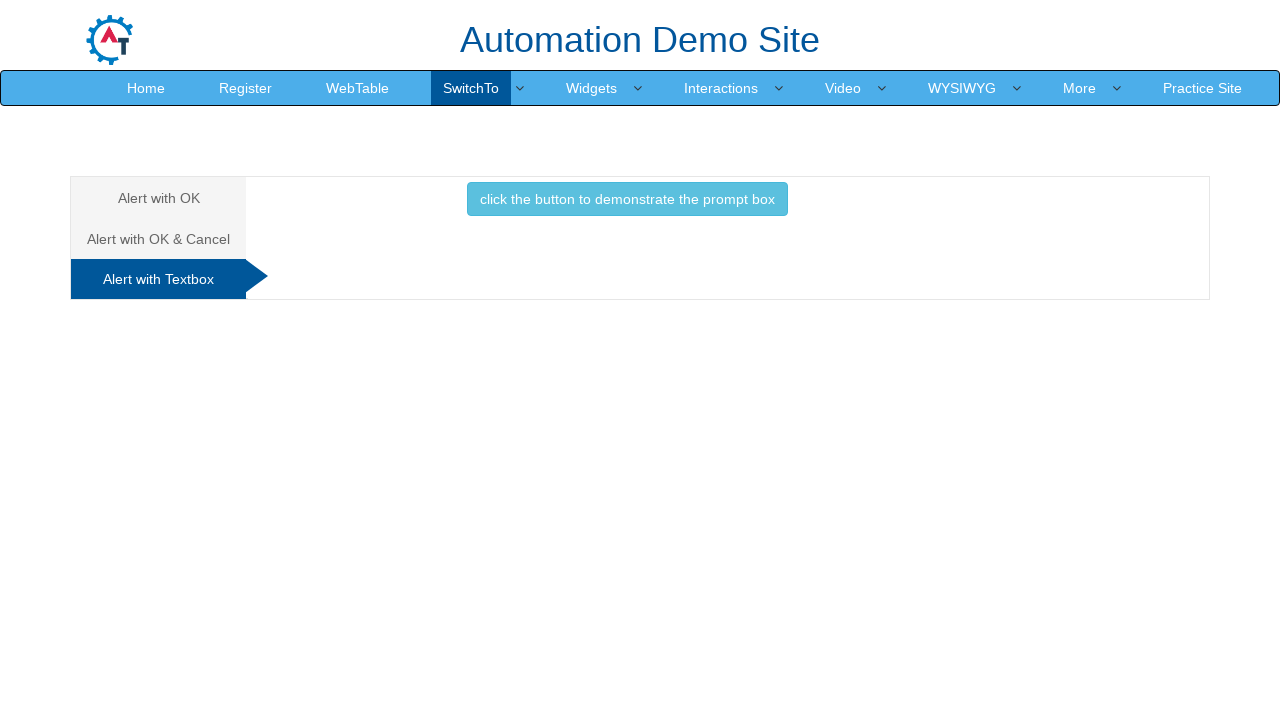

Set up dialog handler to accept prompt with text 'Selenium'
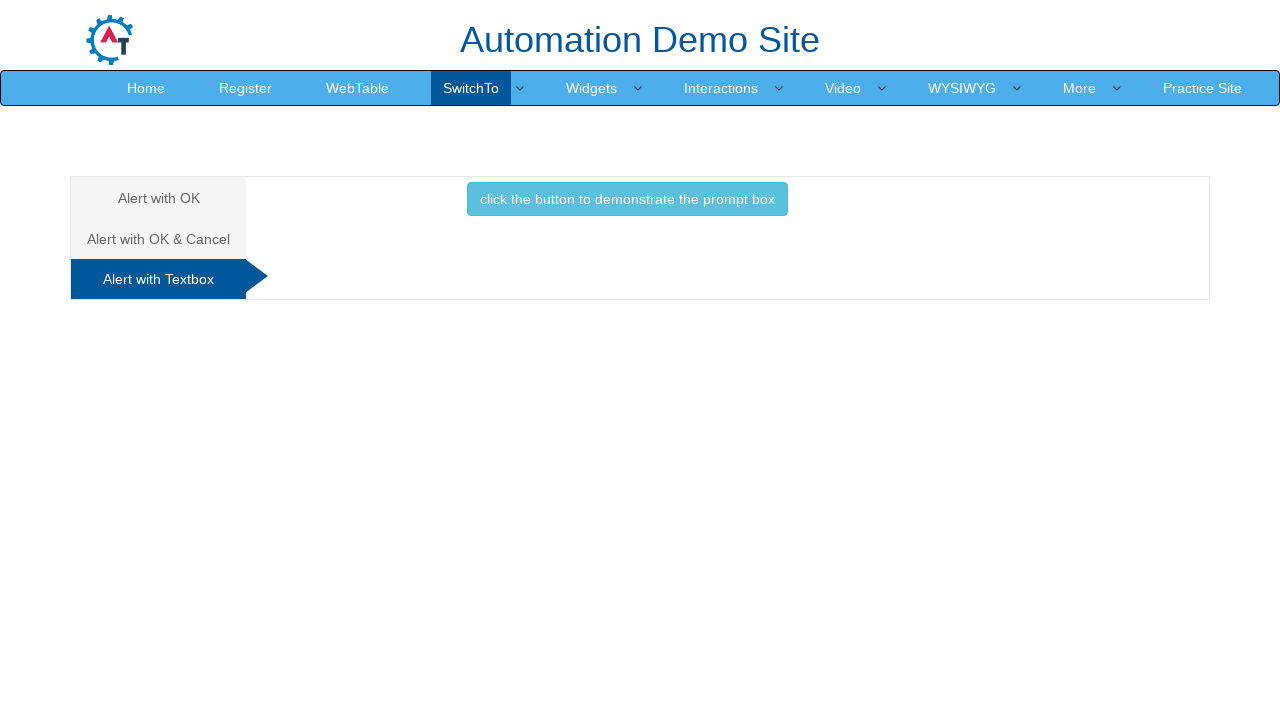

Clicked info button to trigger prompt dialog with textbox at (627, 199) on button.btn.btn-info
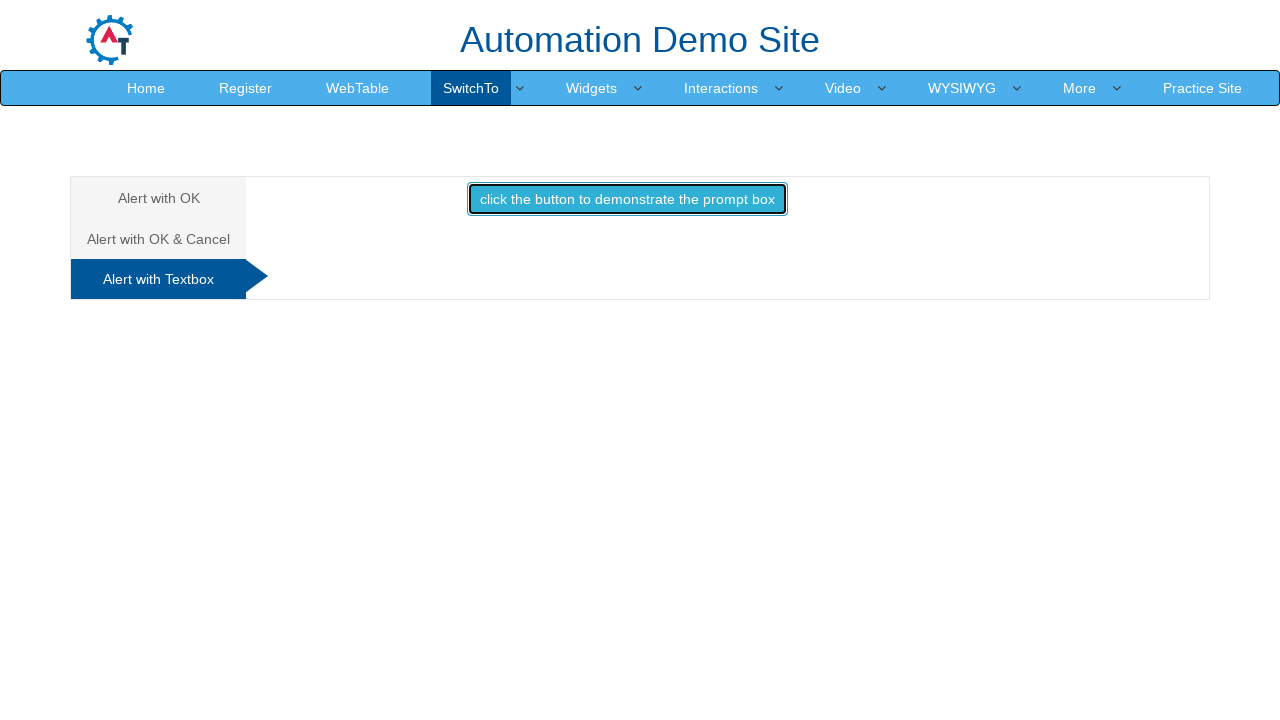

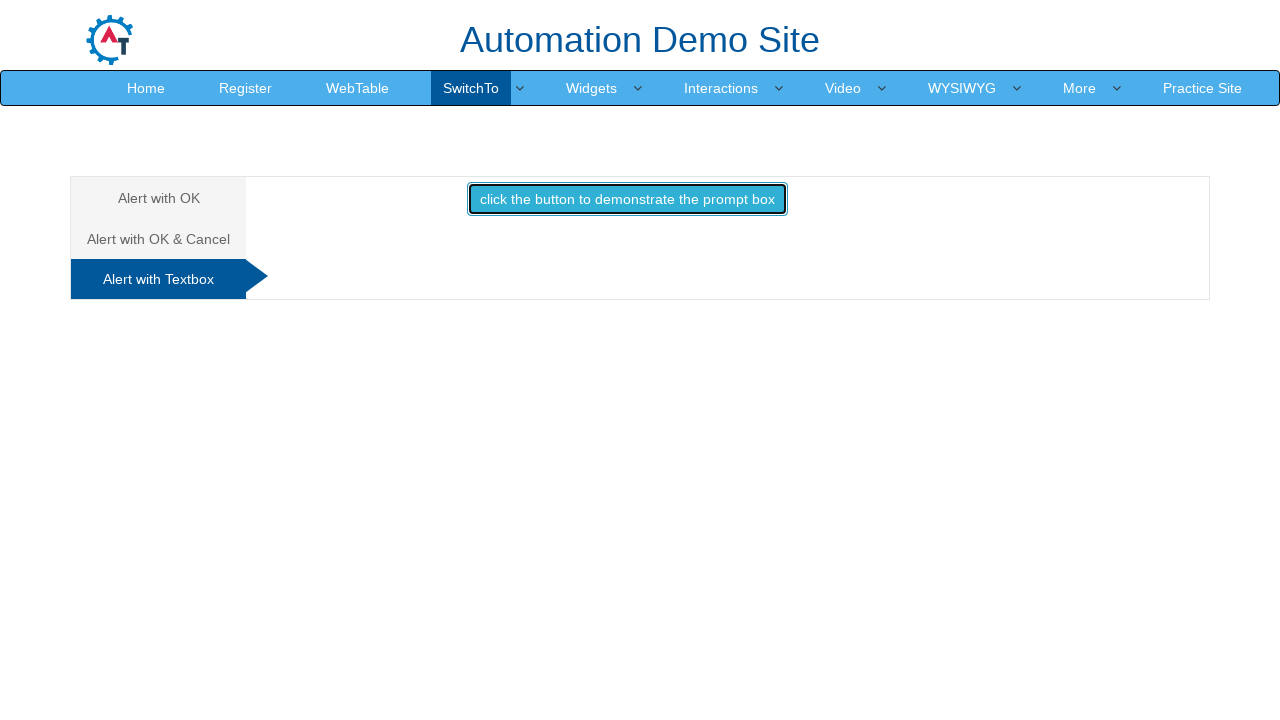